Tests JavaScript confirm alert by clicking the button and dismissing or accepting the confirmation

Starting URL: https://the-internet.herokuapp.com/javascript_alerts

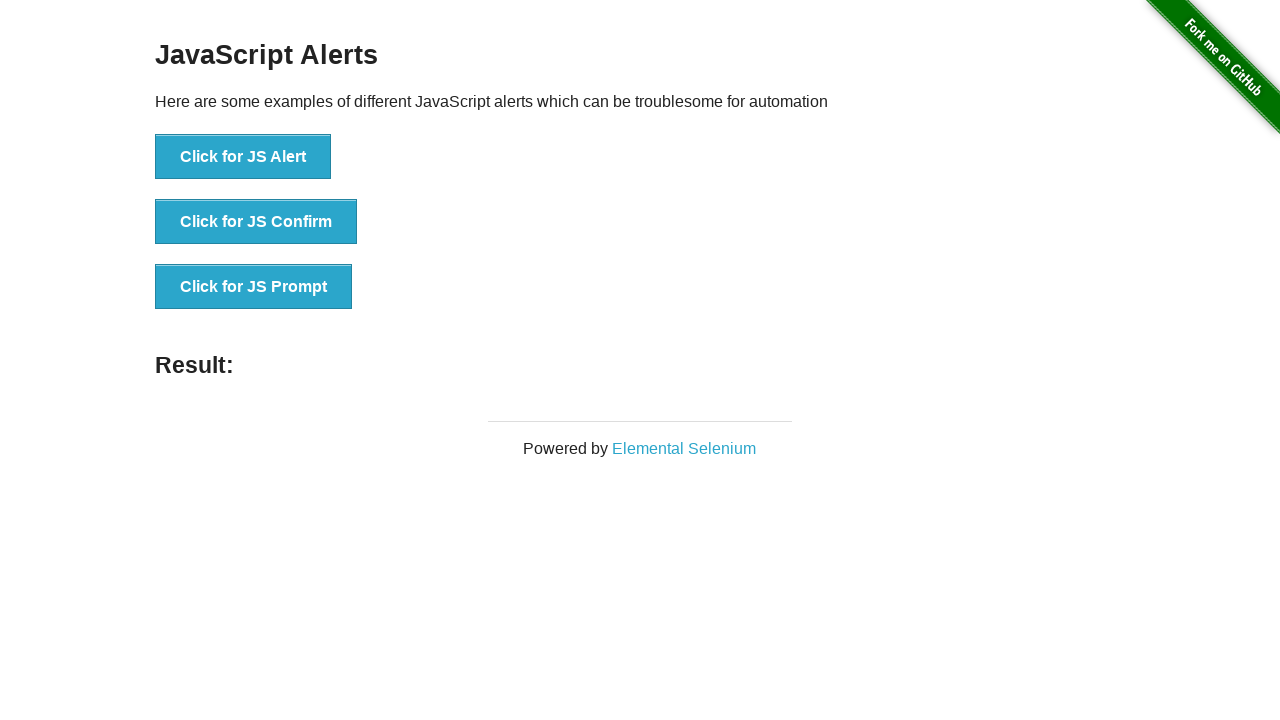

Navigated to JavaScript alerts page
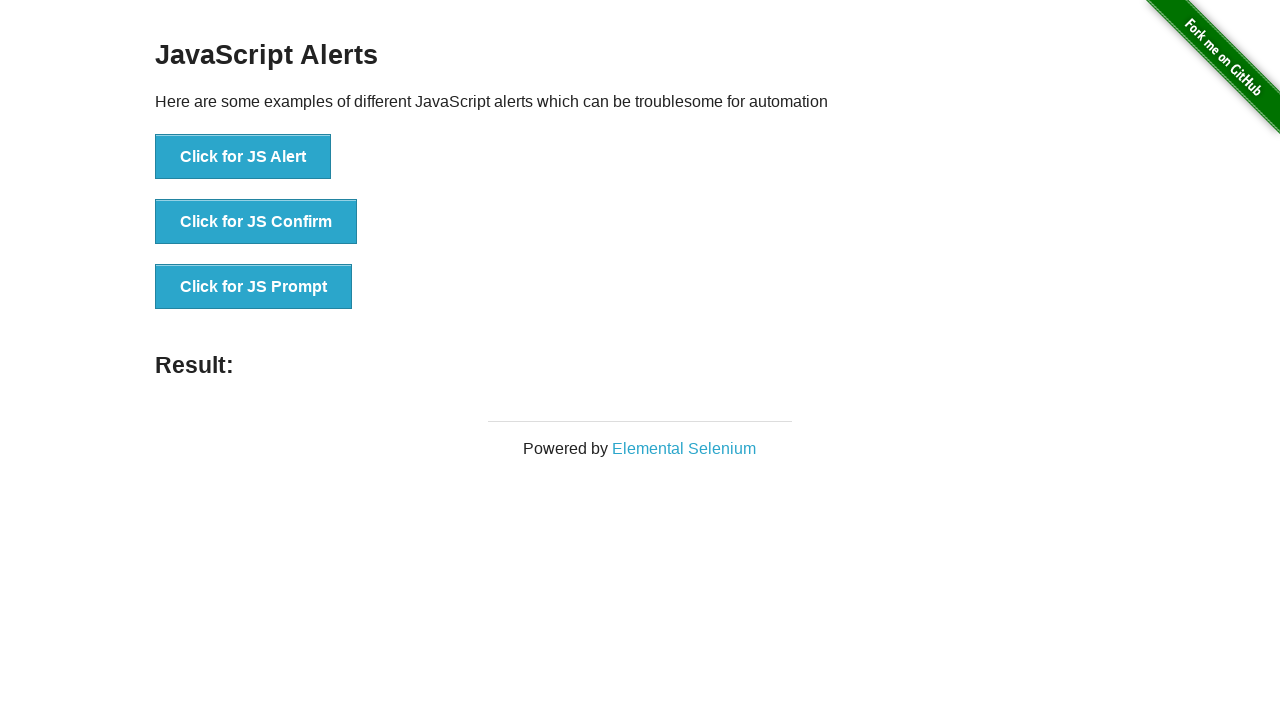

Clicked button to trigger JS Confirm alert at (256, 222) on xpath=//button[normalize-space()='Click for JS Confirm']
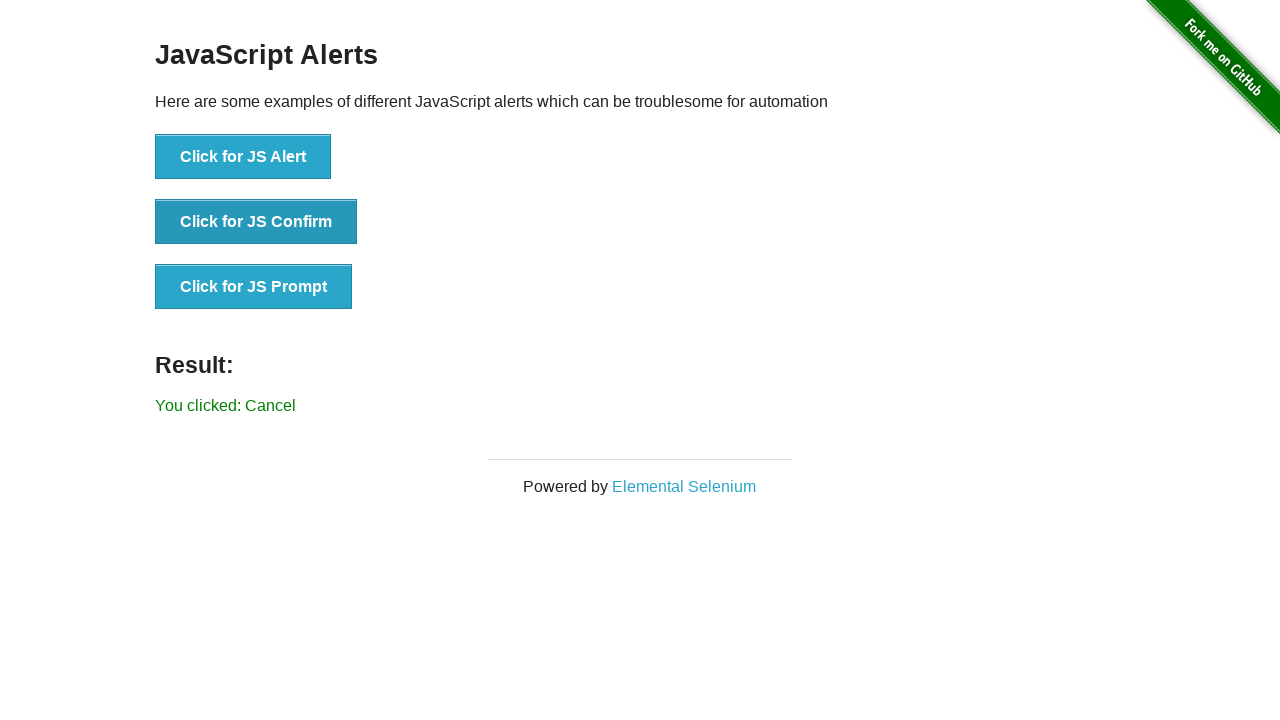

Set up dialog handler to dismiss confirm
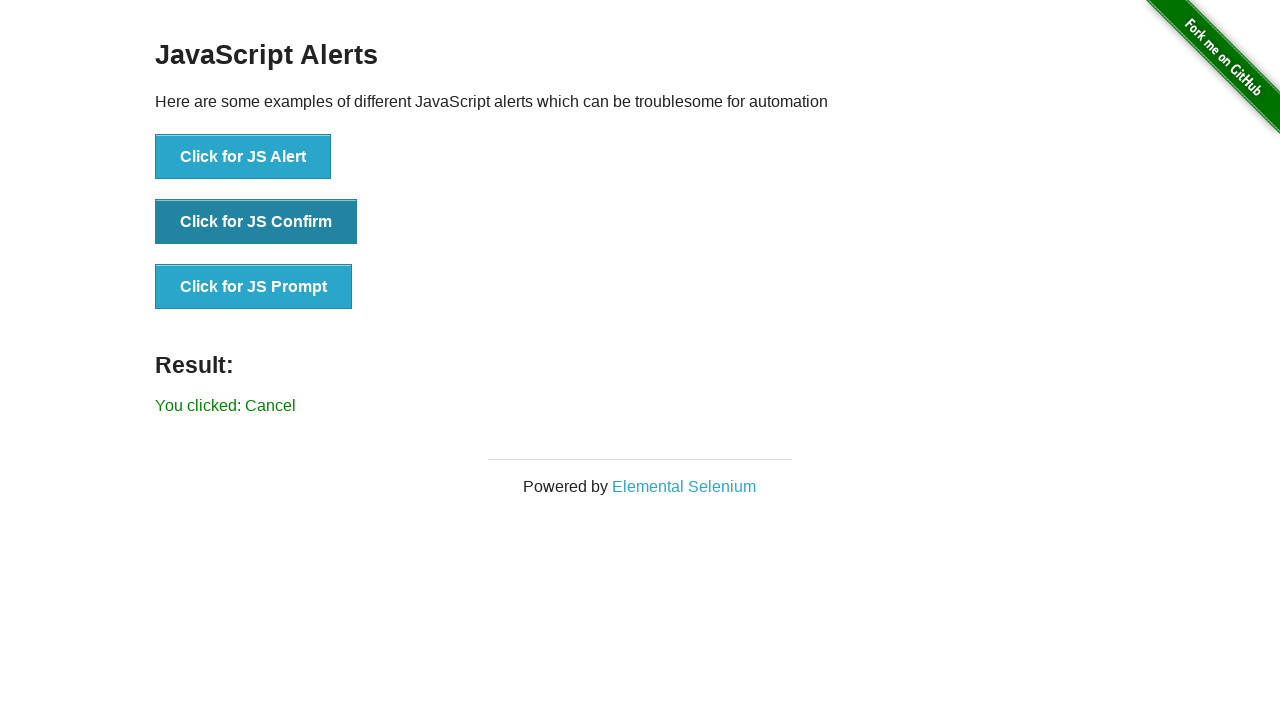

Clicked JS Confirm button and dismissed the confirmation dialog at (256, 222) on xpath=//button[normalize-space()='Click for JS Confirm']
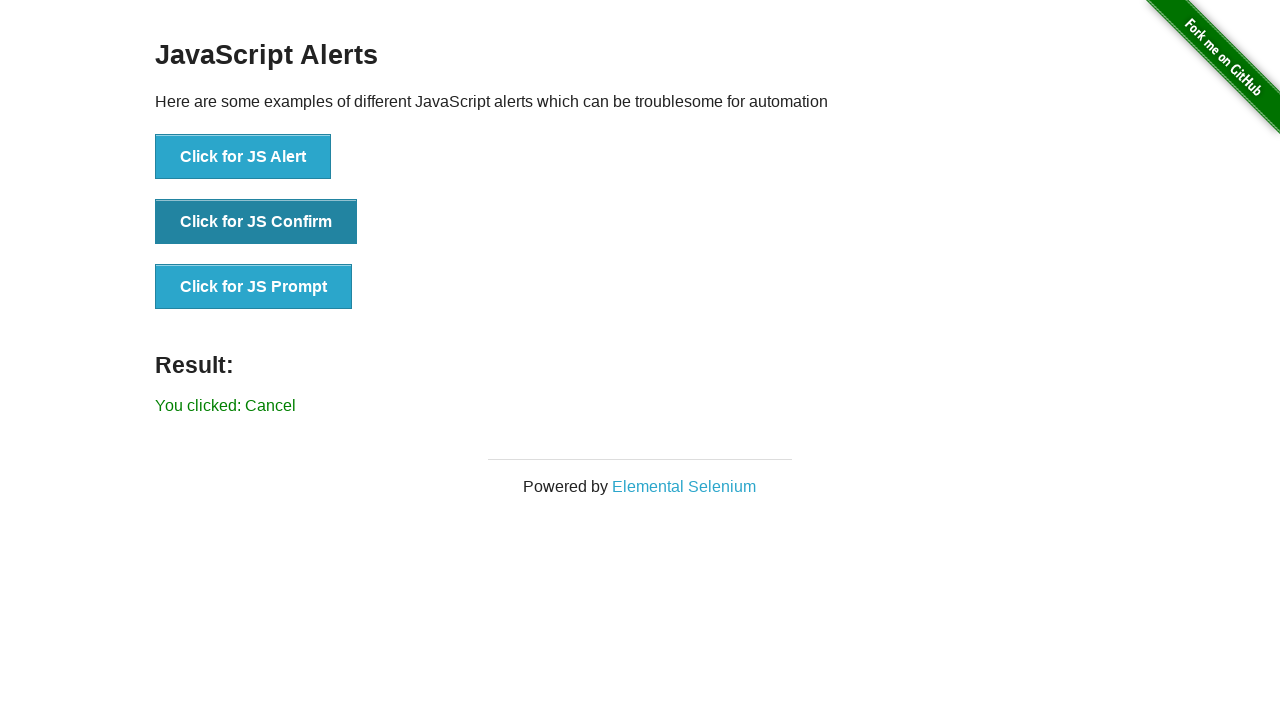

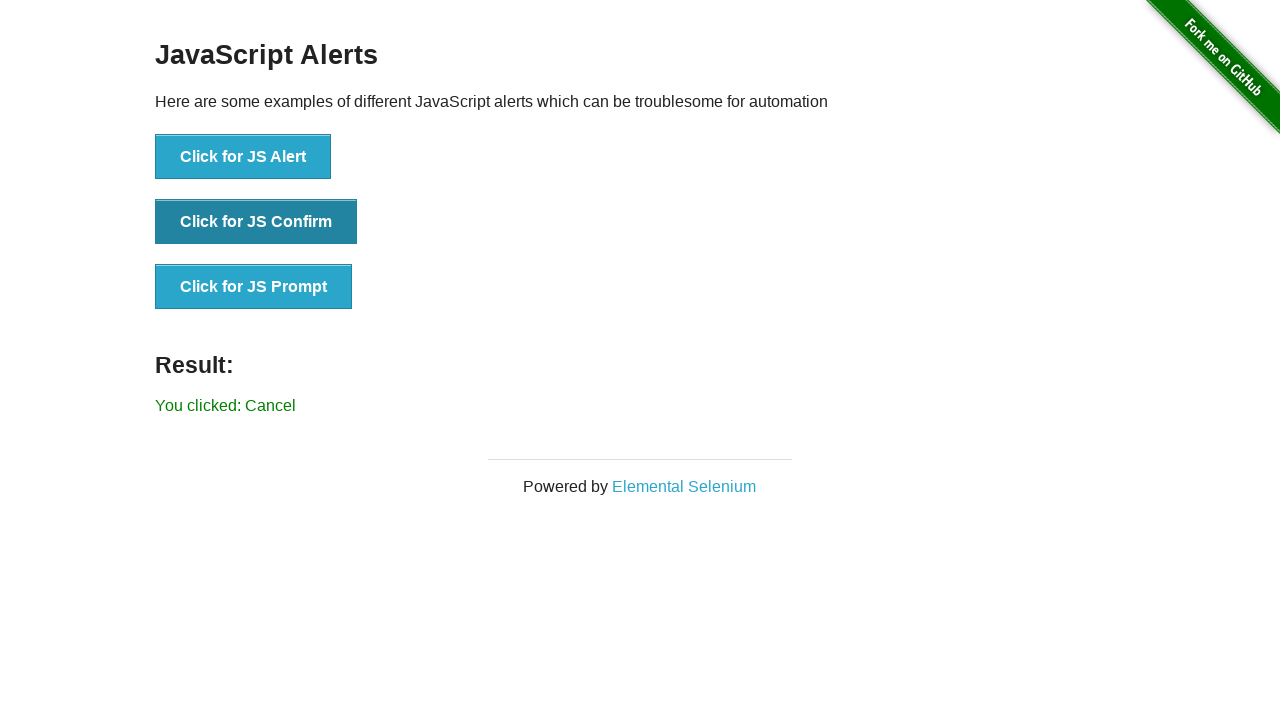